Sets the browser viewport to a specific size and navigates to the Cydeo practice page to verify responsive behavior.

Starting URL: https://practice.cydeo.com/

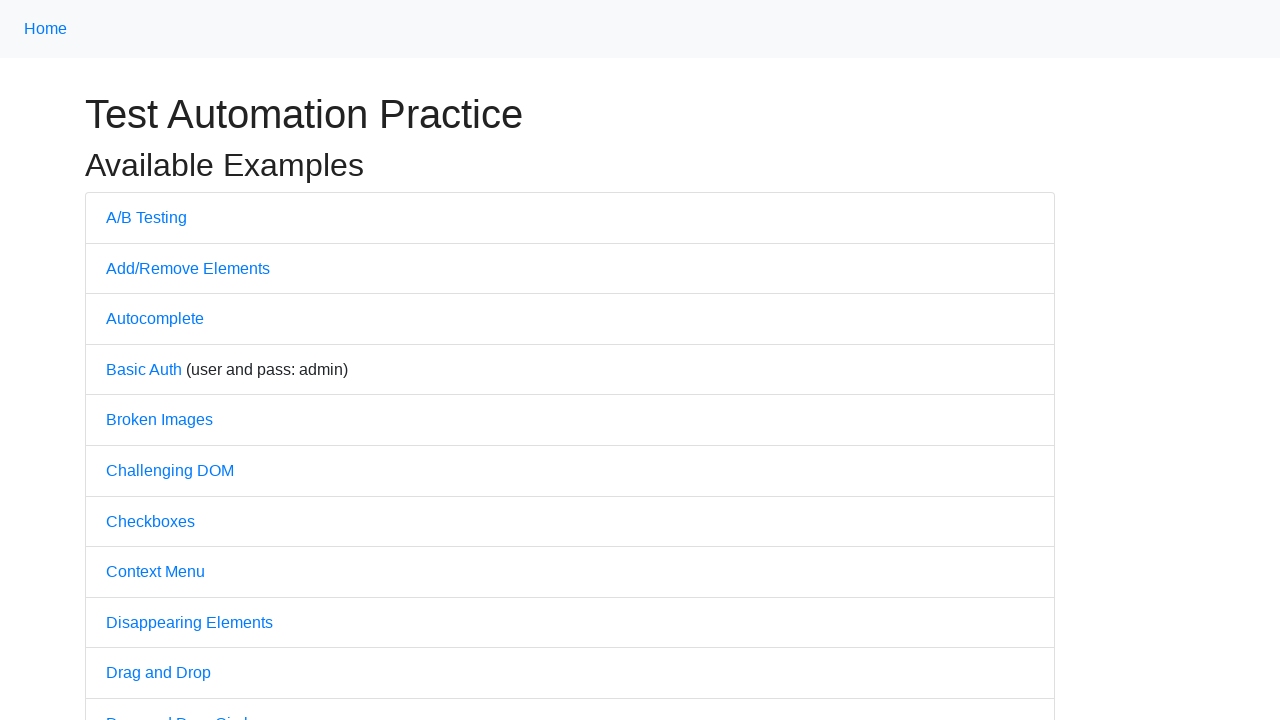

Set browser viewport to 1850x1080 pixels
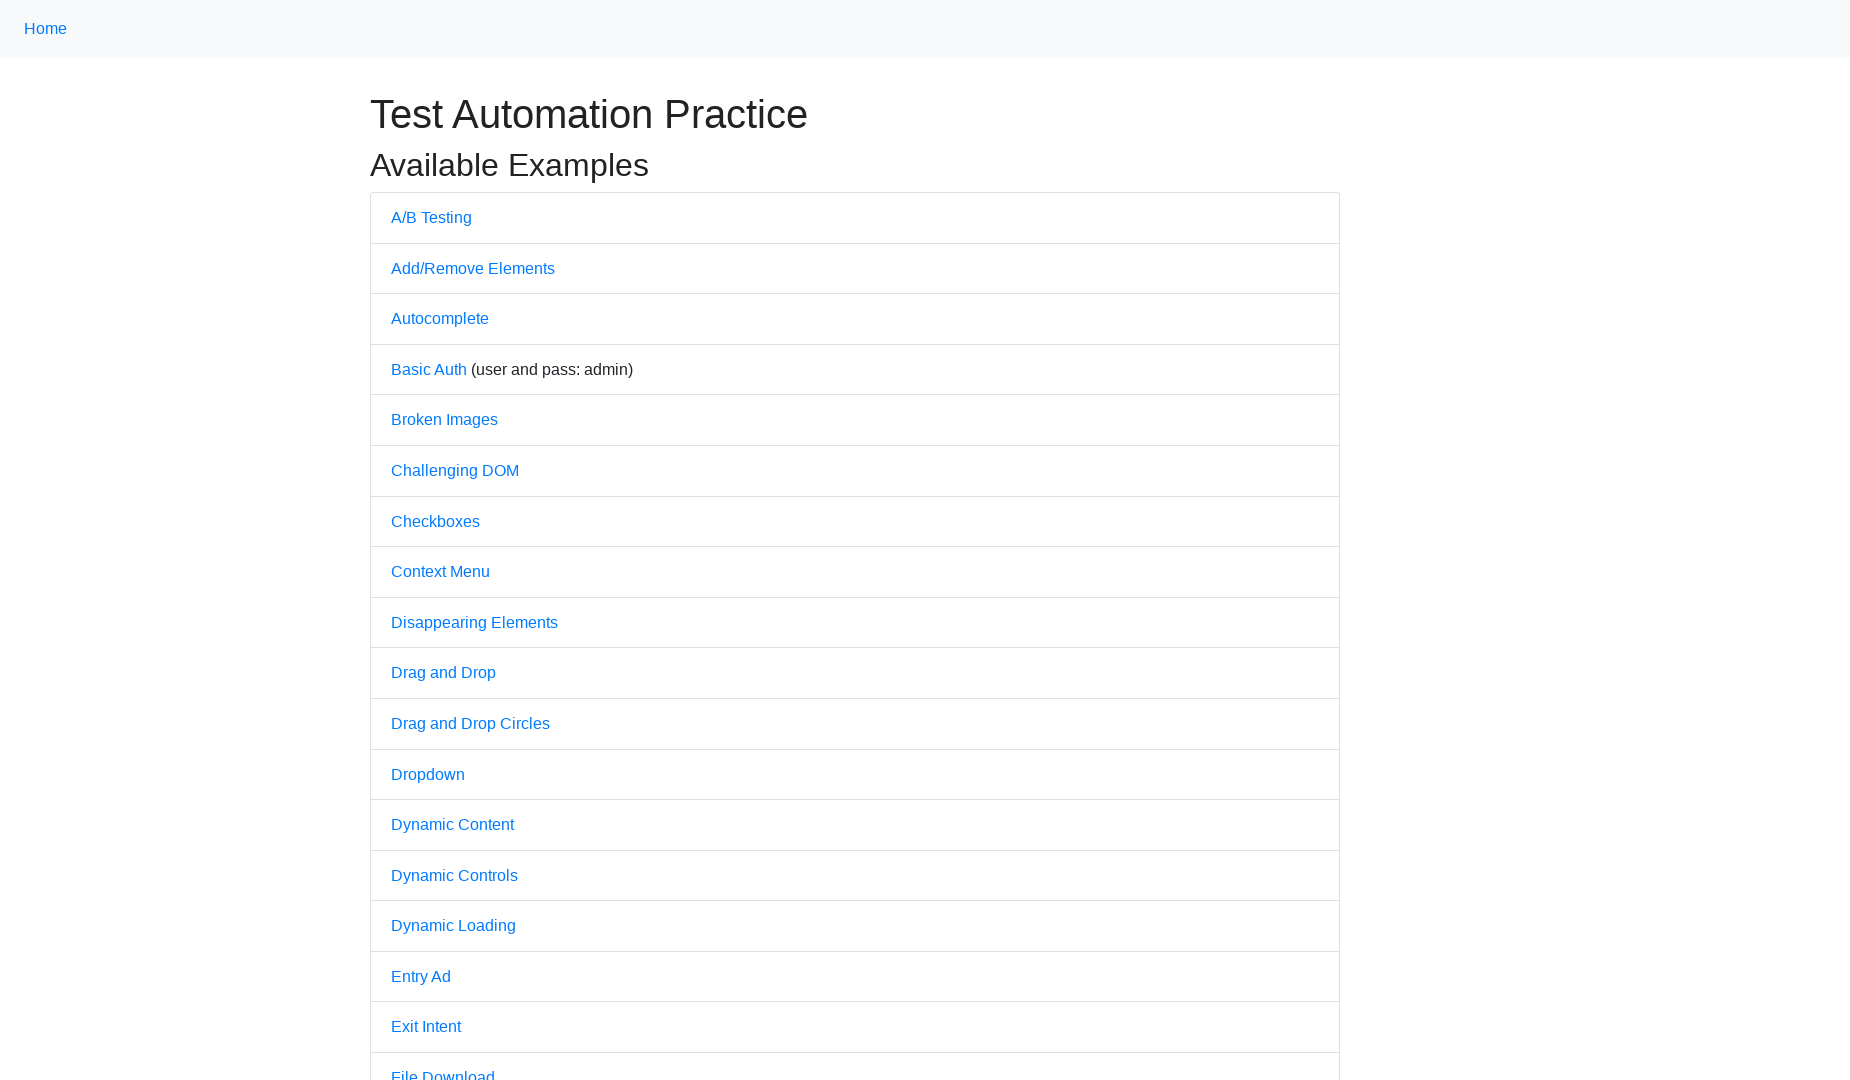

Navigated to Cydeo practice page to verify responsive behavior
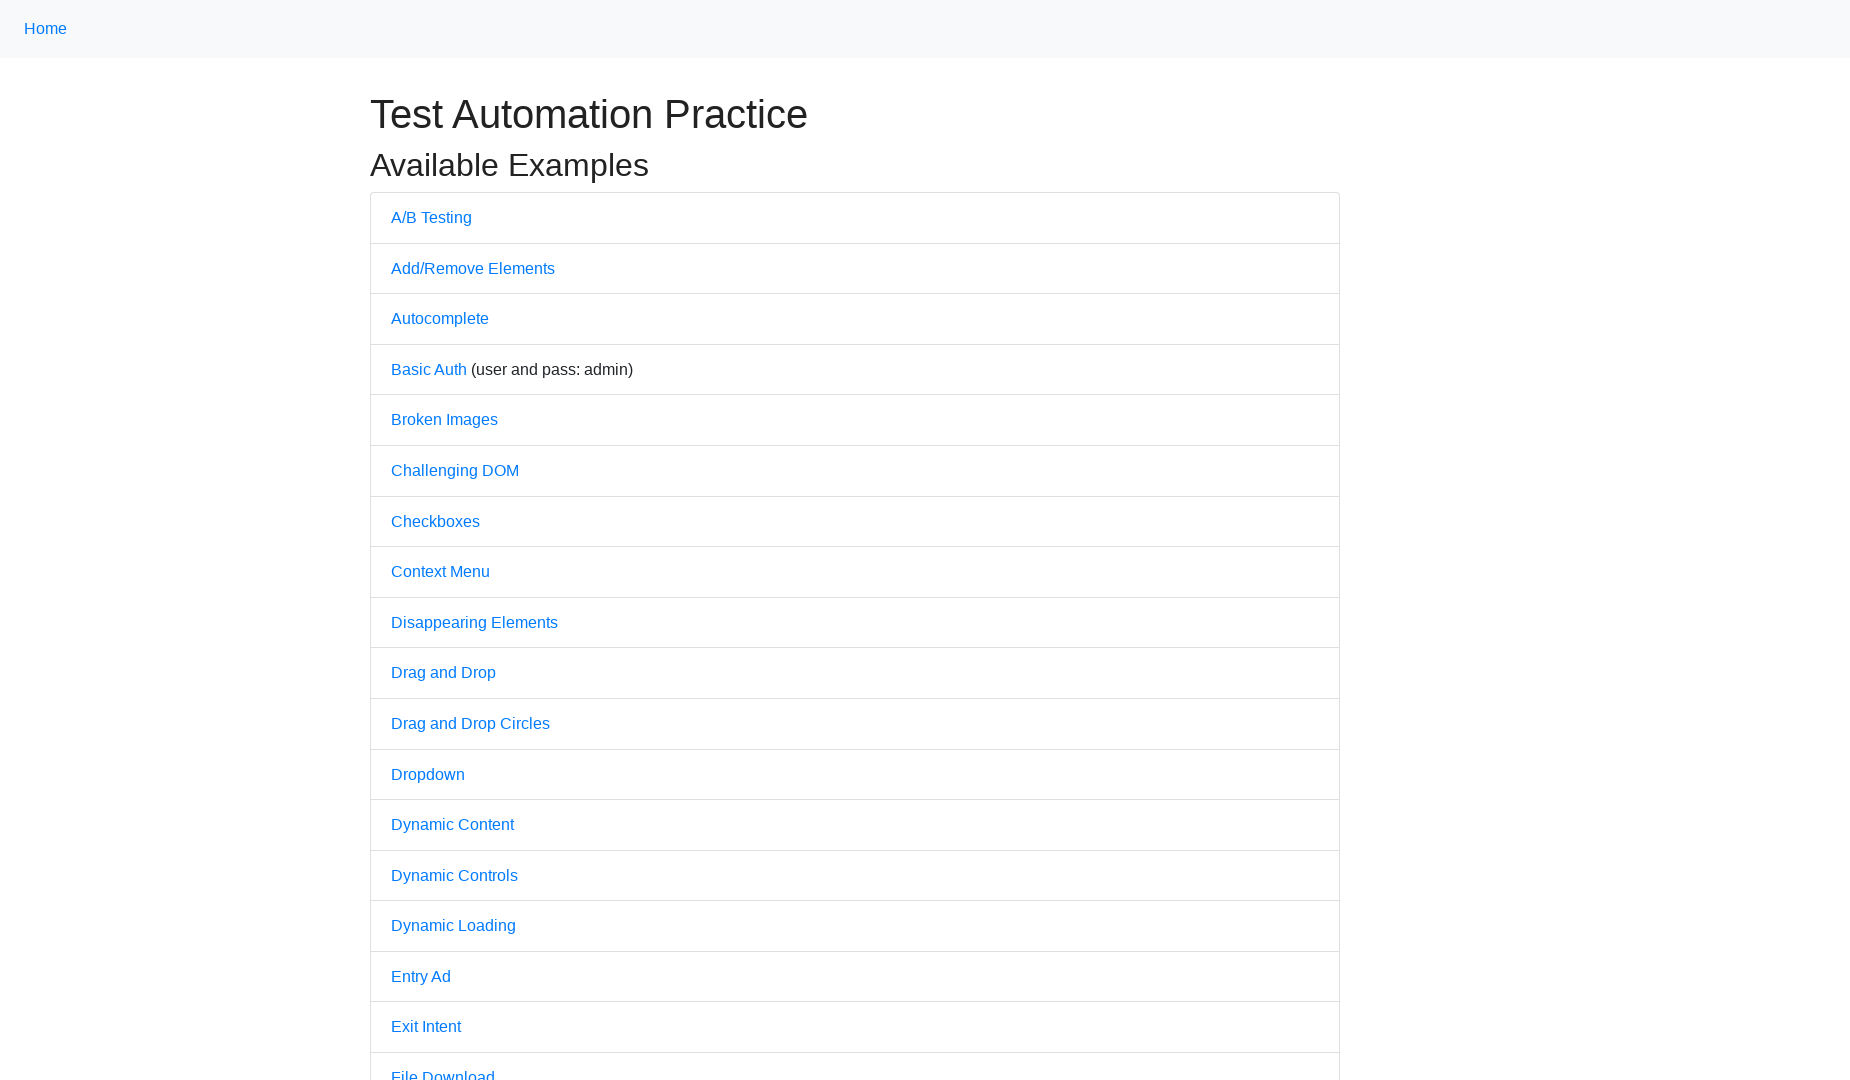

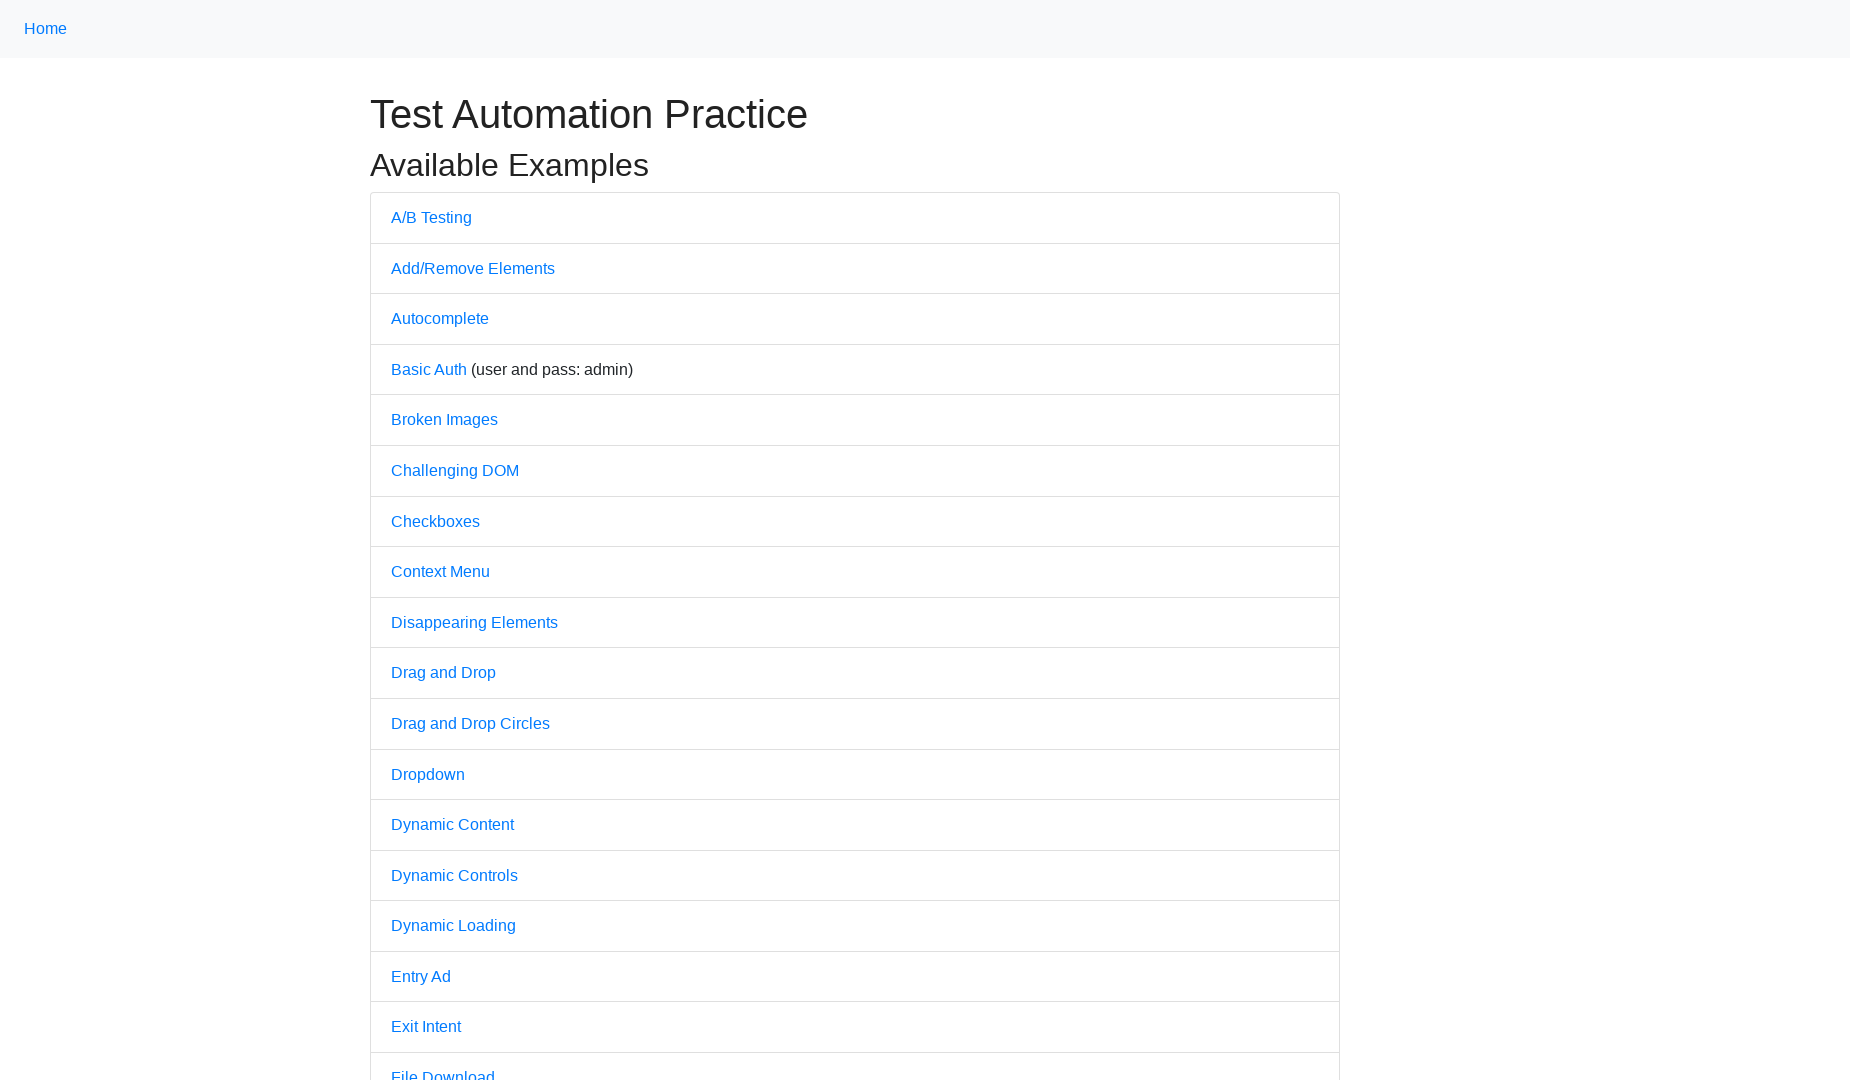